Tests a registration form by filling in required fields and submitting the form to verify successful registration

Starting URL: http://suninjuly.github.io/registration1.html

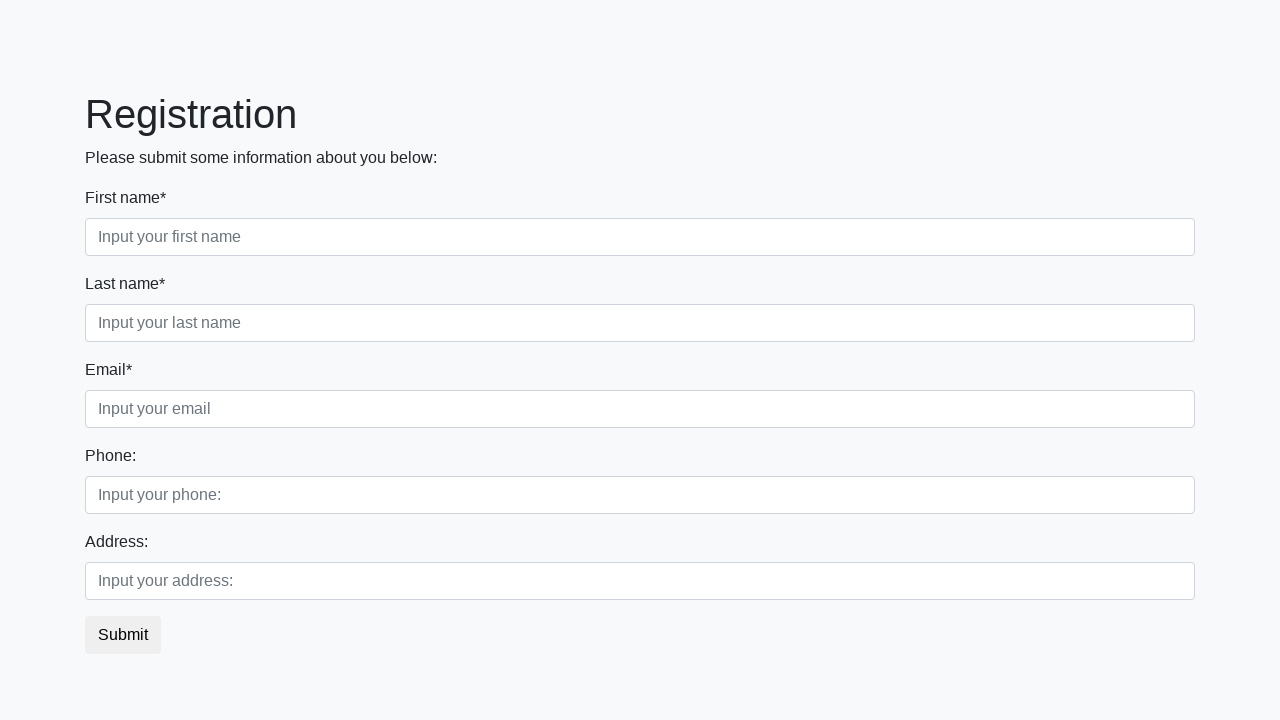

Filled first name field with 'John' on .first_block > .form-group.first_class > .form-control.first
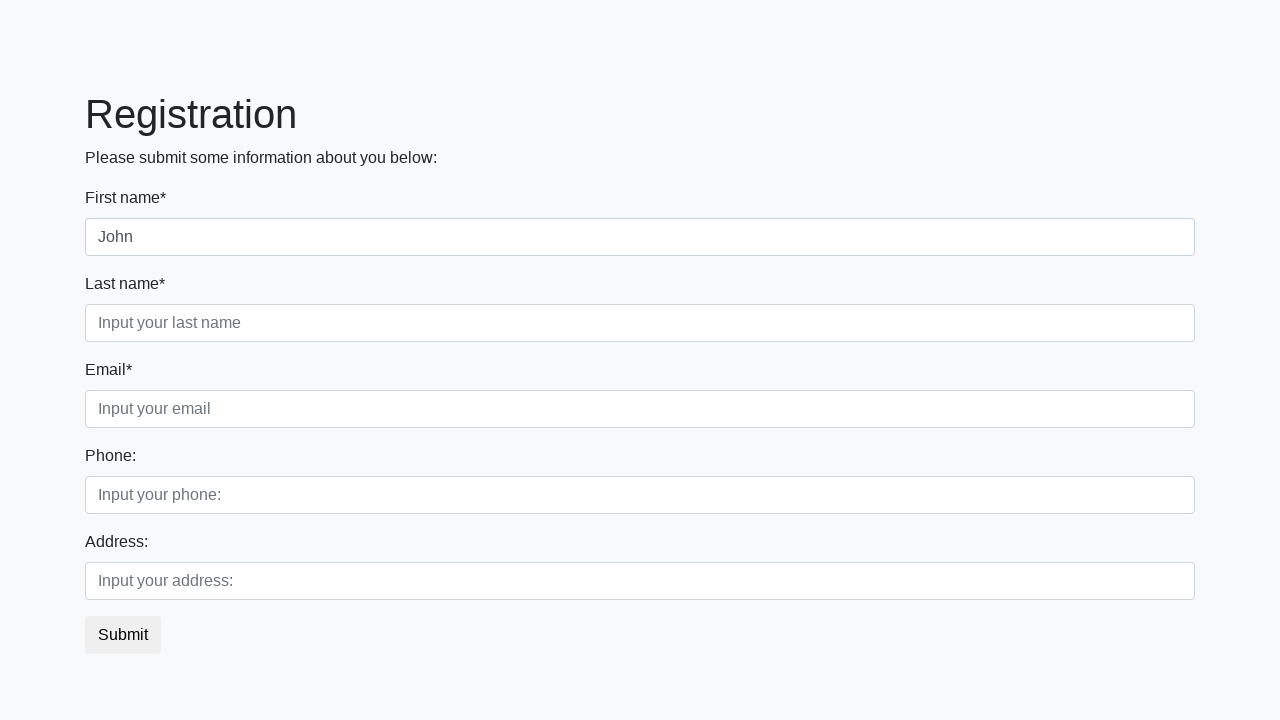

Filled last name field with 'Doe' on .first_block > .form-group.second_class > .form-control.second
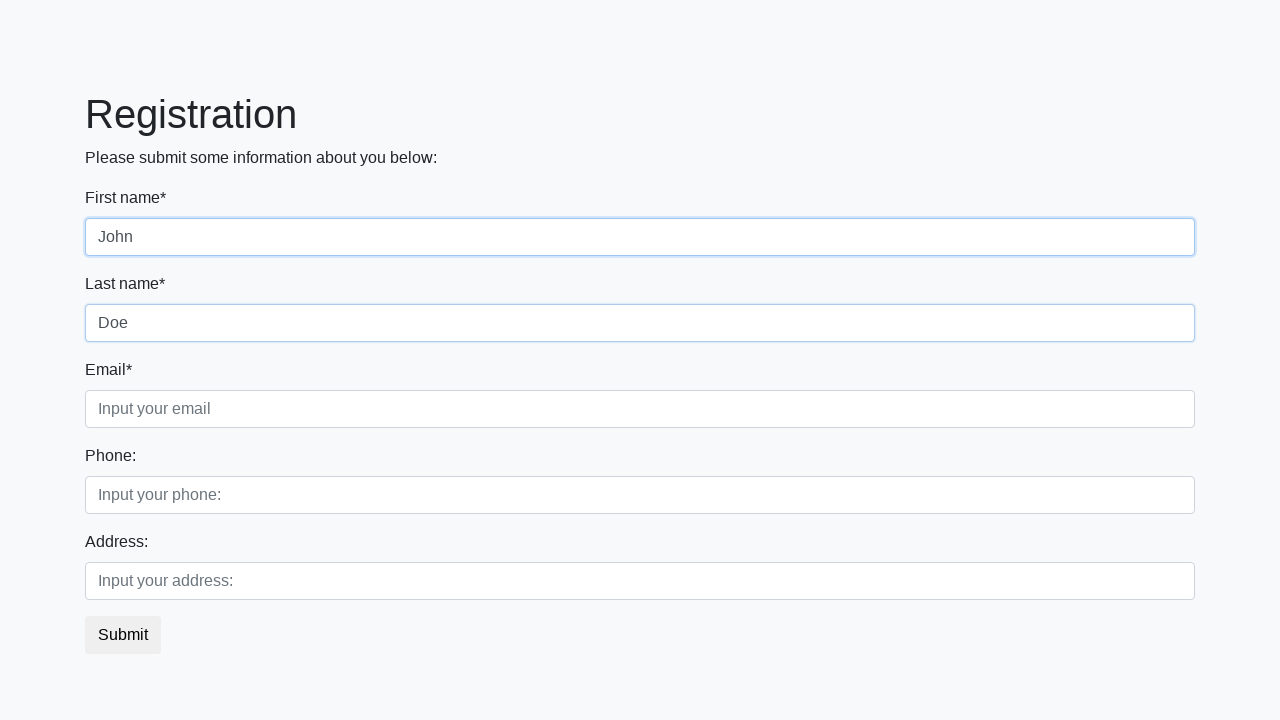

Filled email field with 'john.doe@example.com' on .first_block > .form-group.third_class > .form-control.third
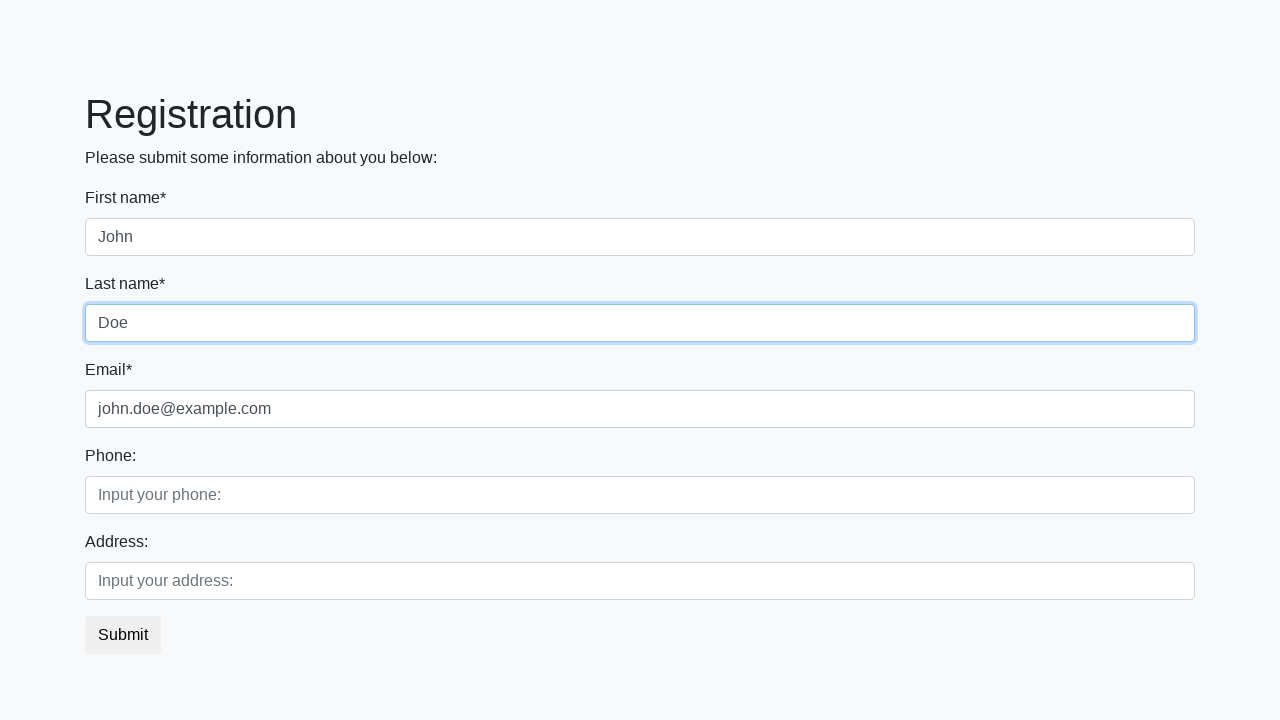

Clicked submit button to submit registration form at (123, 635) on button.btn
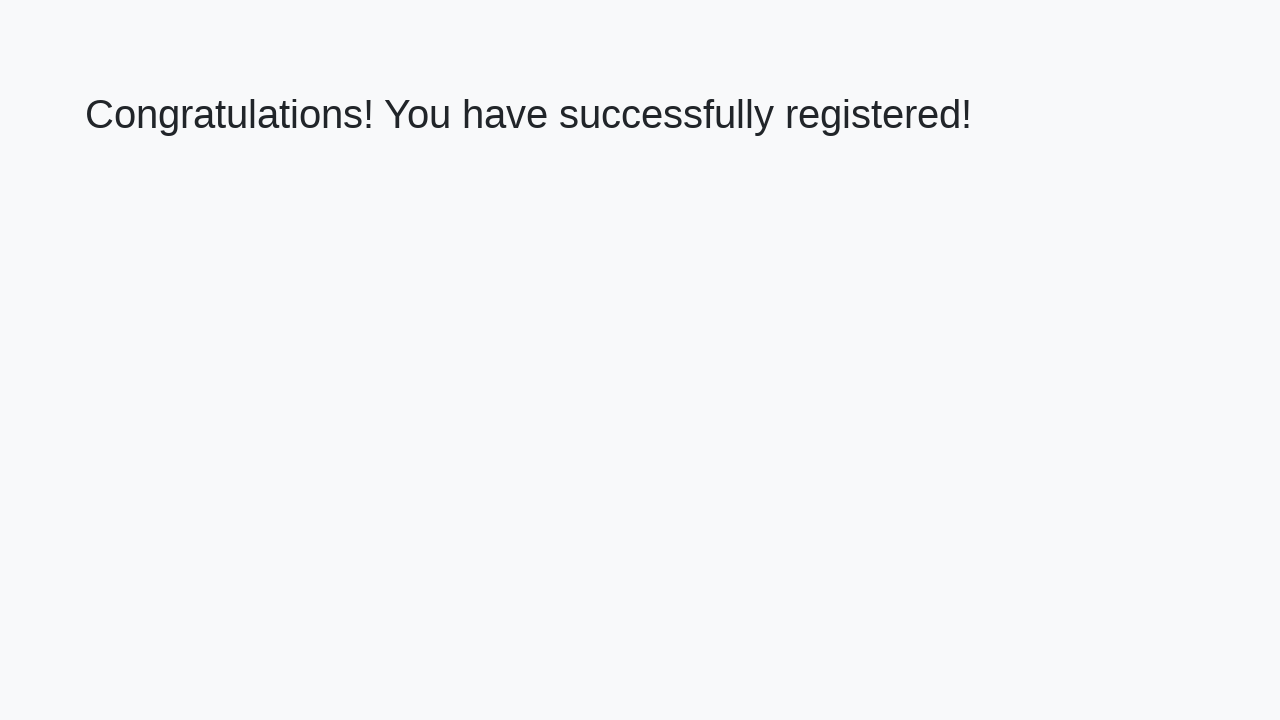

Success message heading appeared
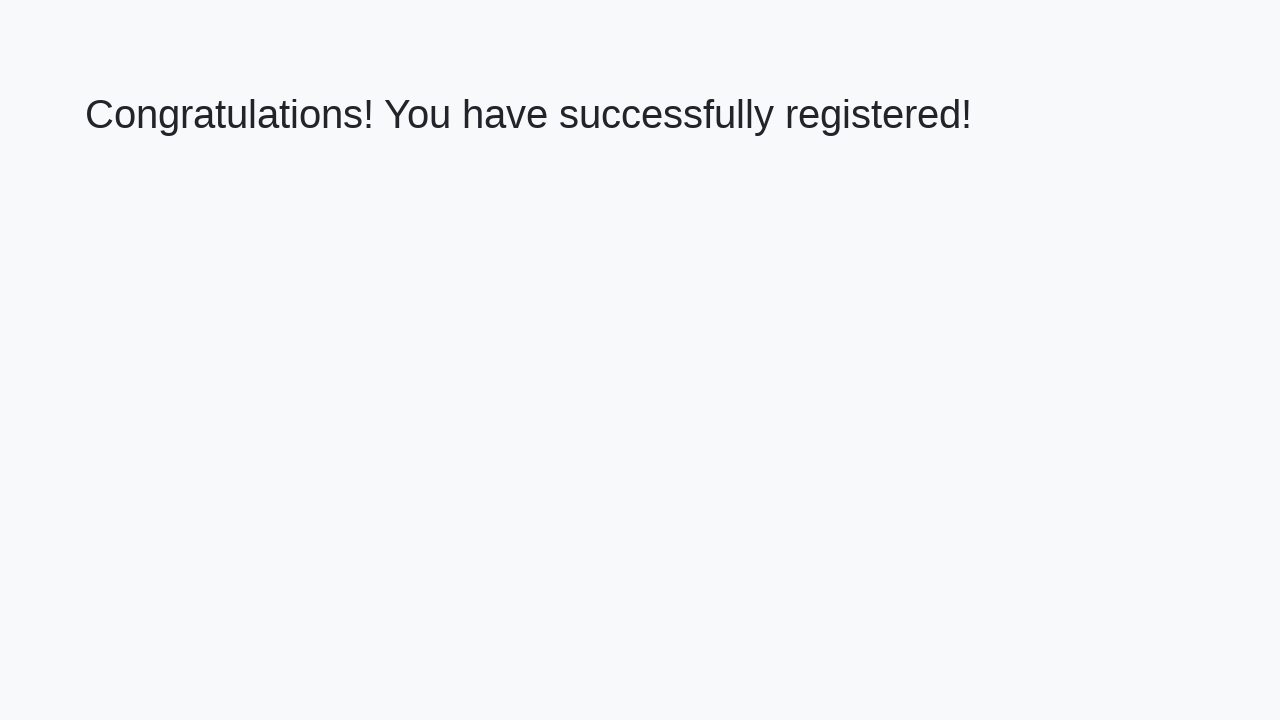

Verified successful registration with correct congratulations message
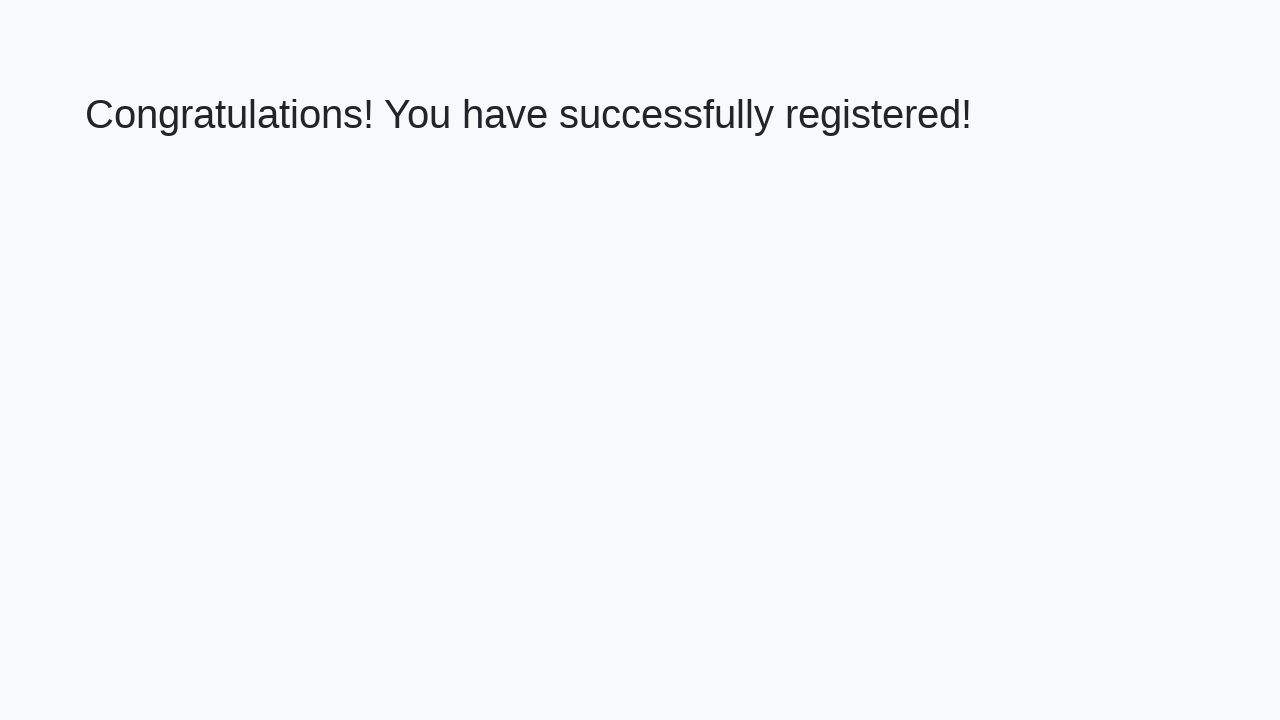

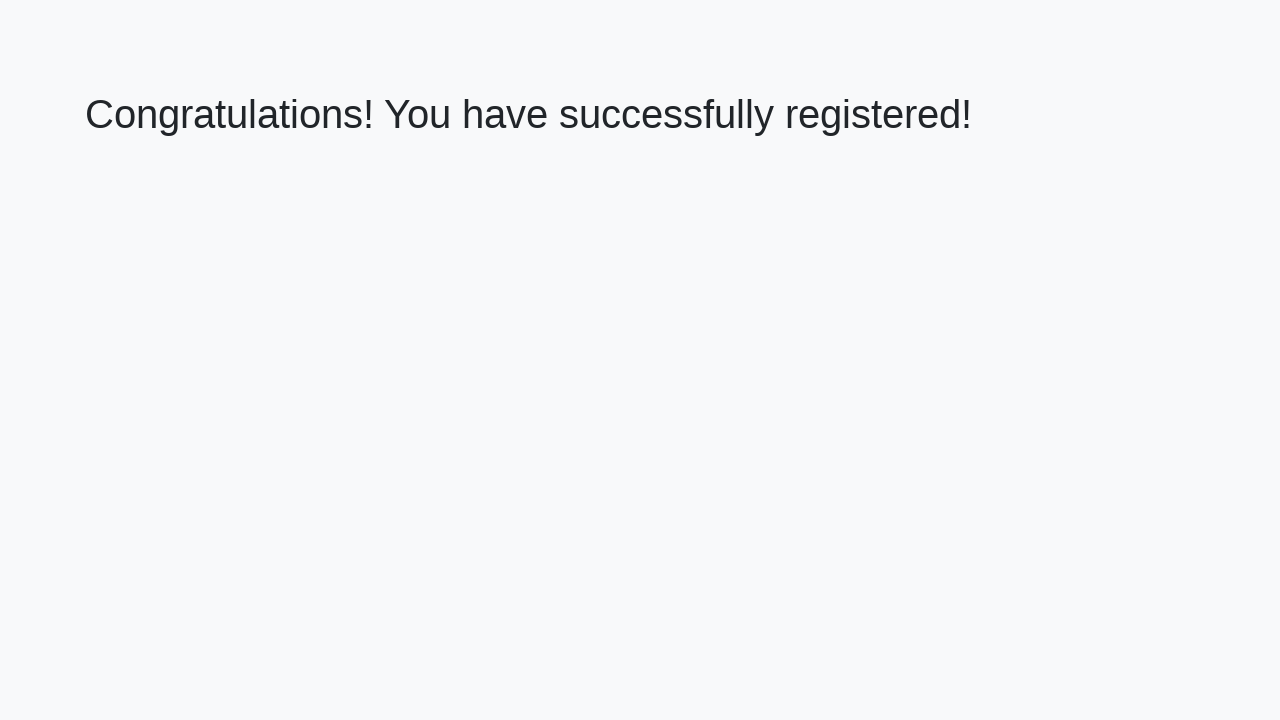